Tests adding and removing elements by clicking Add Element button and then clicking the Delete button that appears

Starting URL: https://the-internet.herokuapp.com/add_remove_elements/

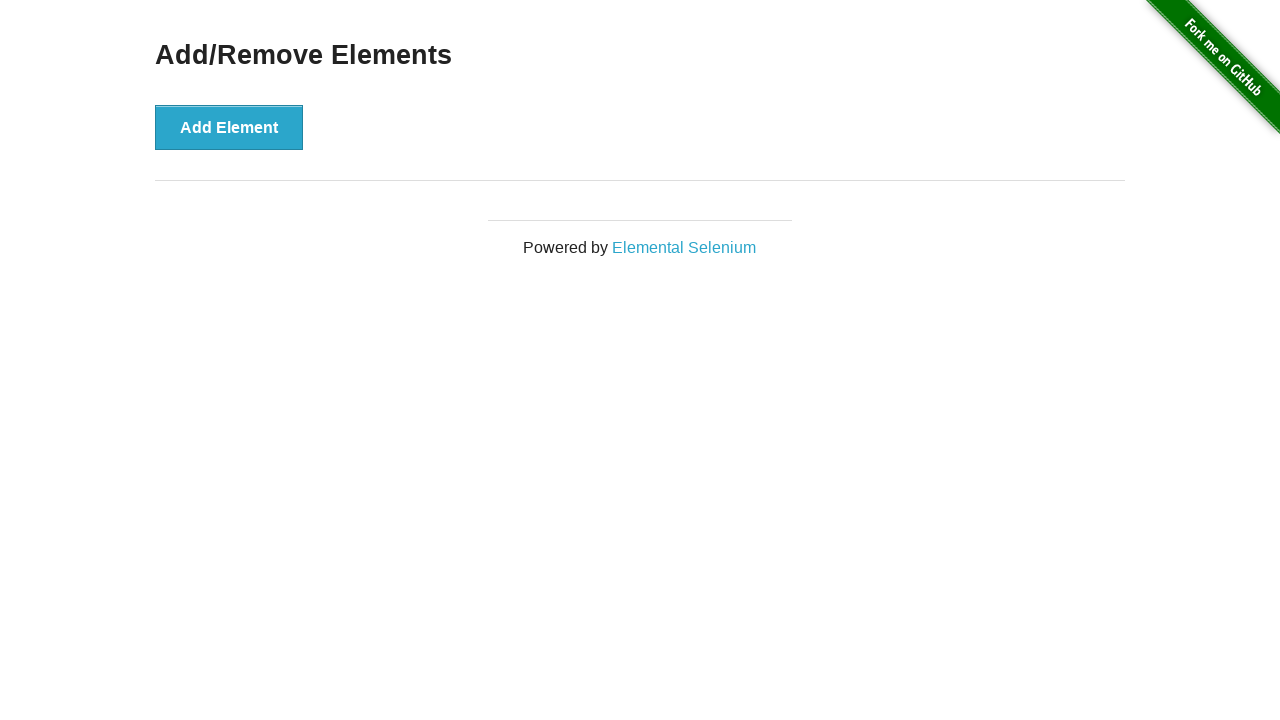

Clicked Add Element button at (229, 127) on button:text('Add Element')
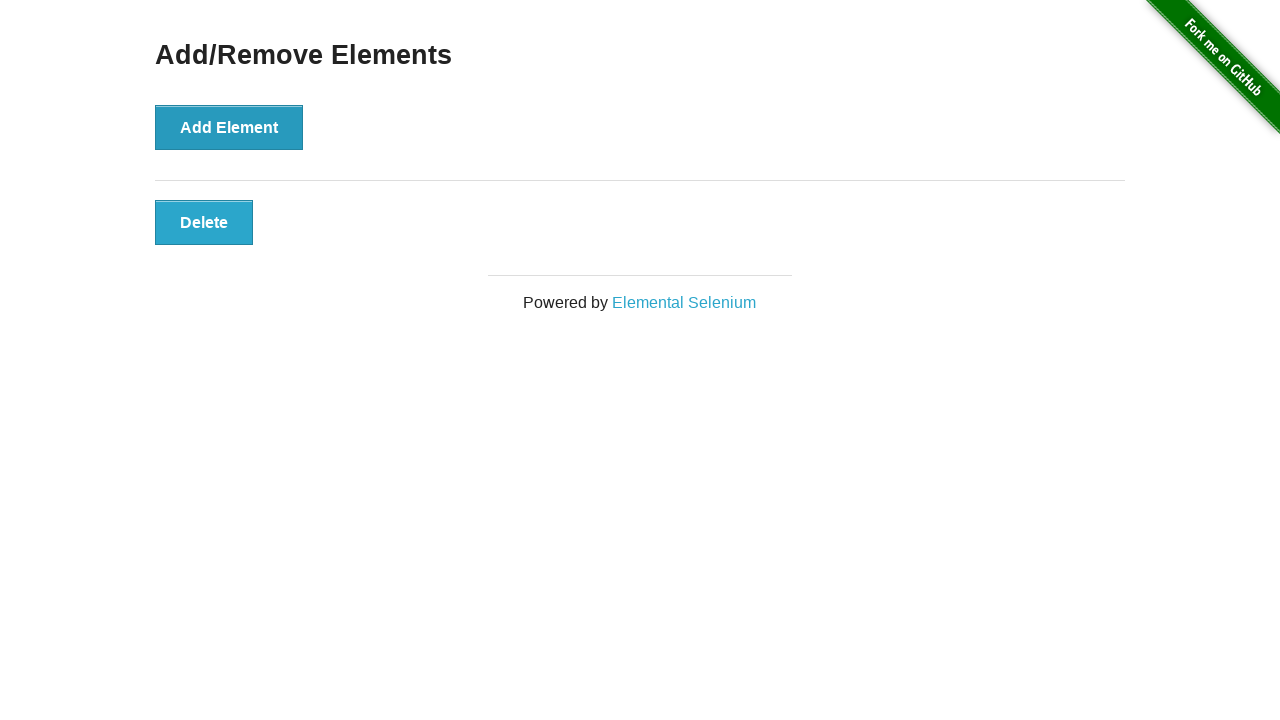

Delete button appeared after adding element
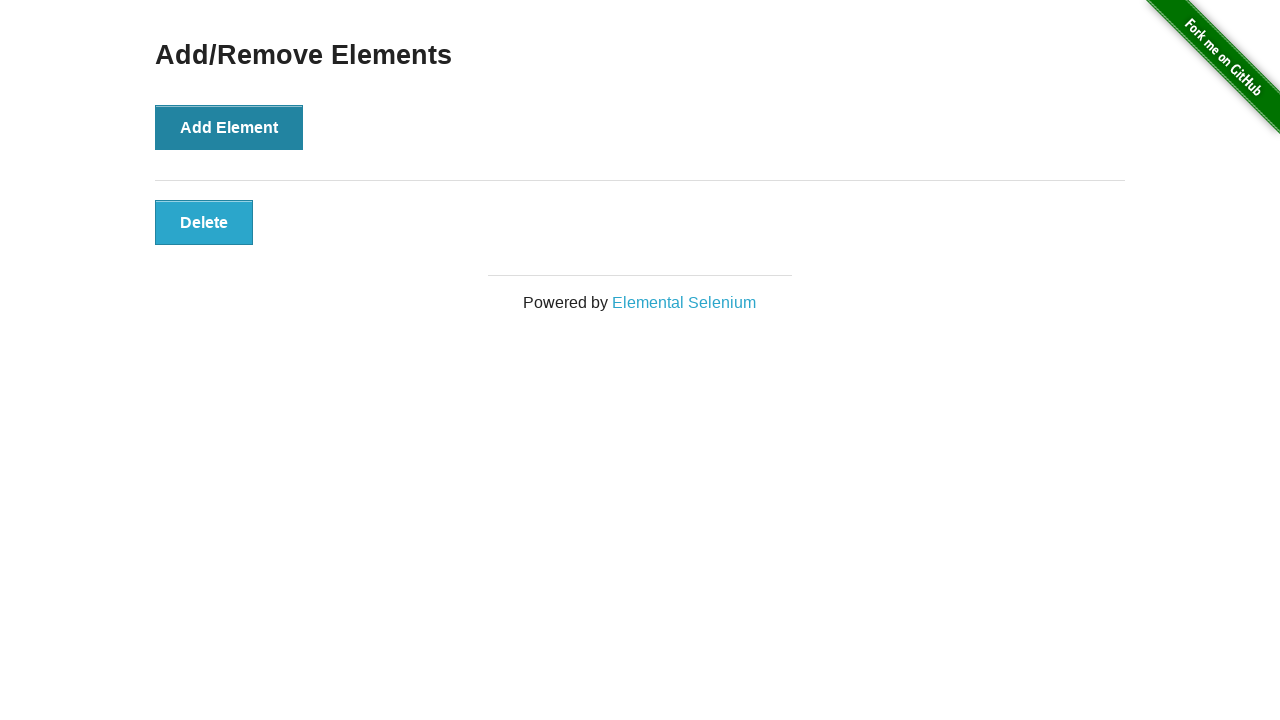

Clicked Delete button to remove element at (204, 222) on button:text('Delete')
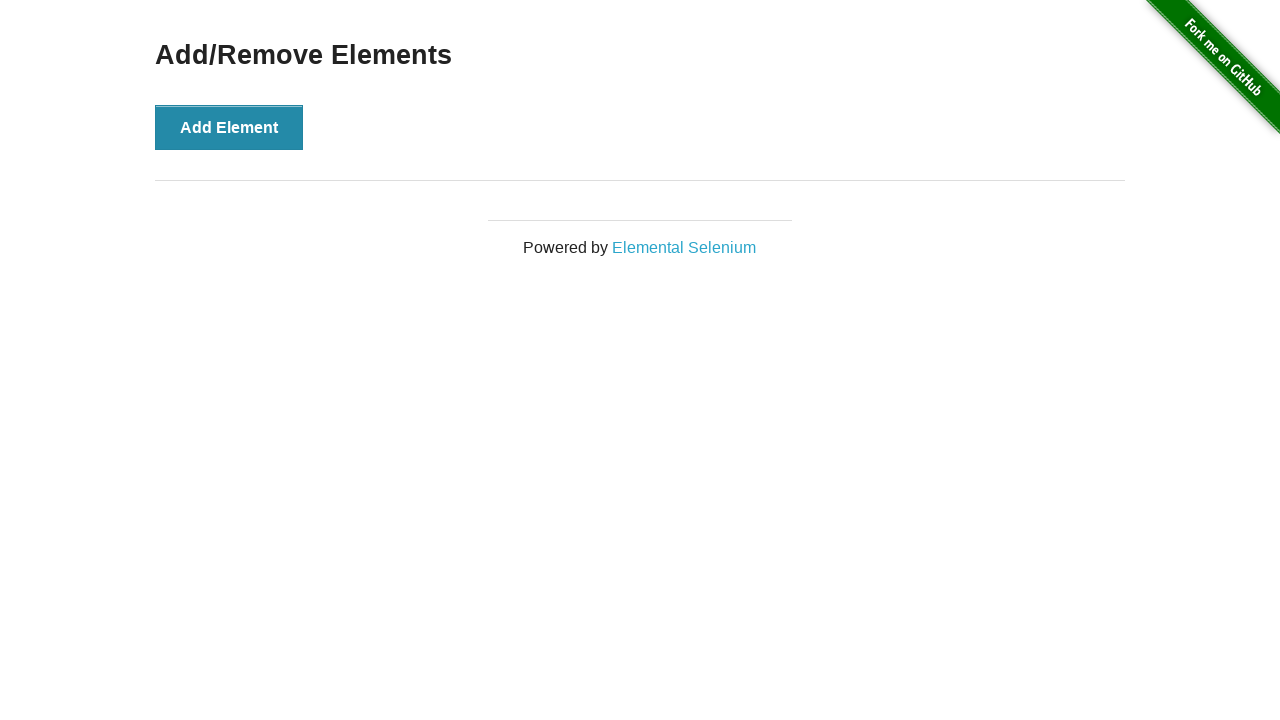

Delete button disappeared, element was successfully removed
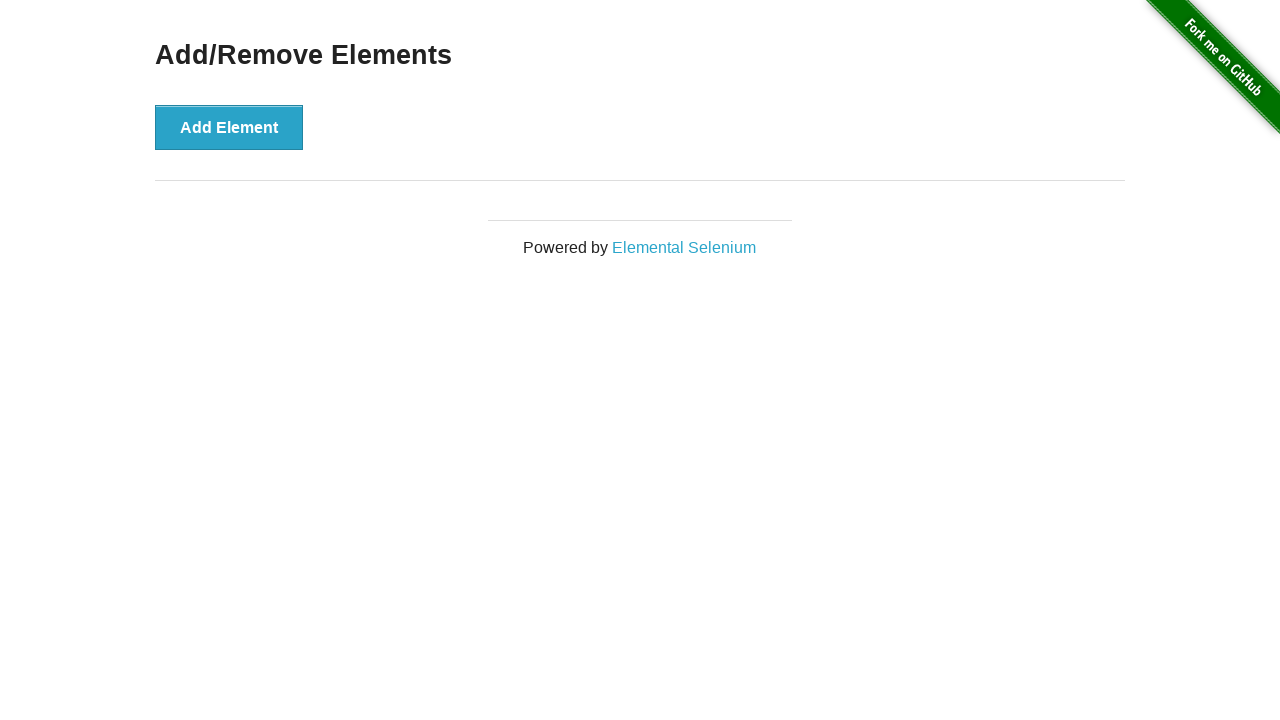

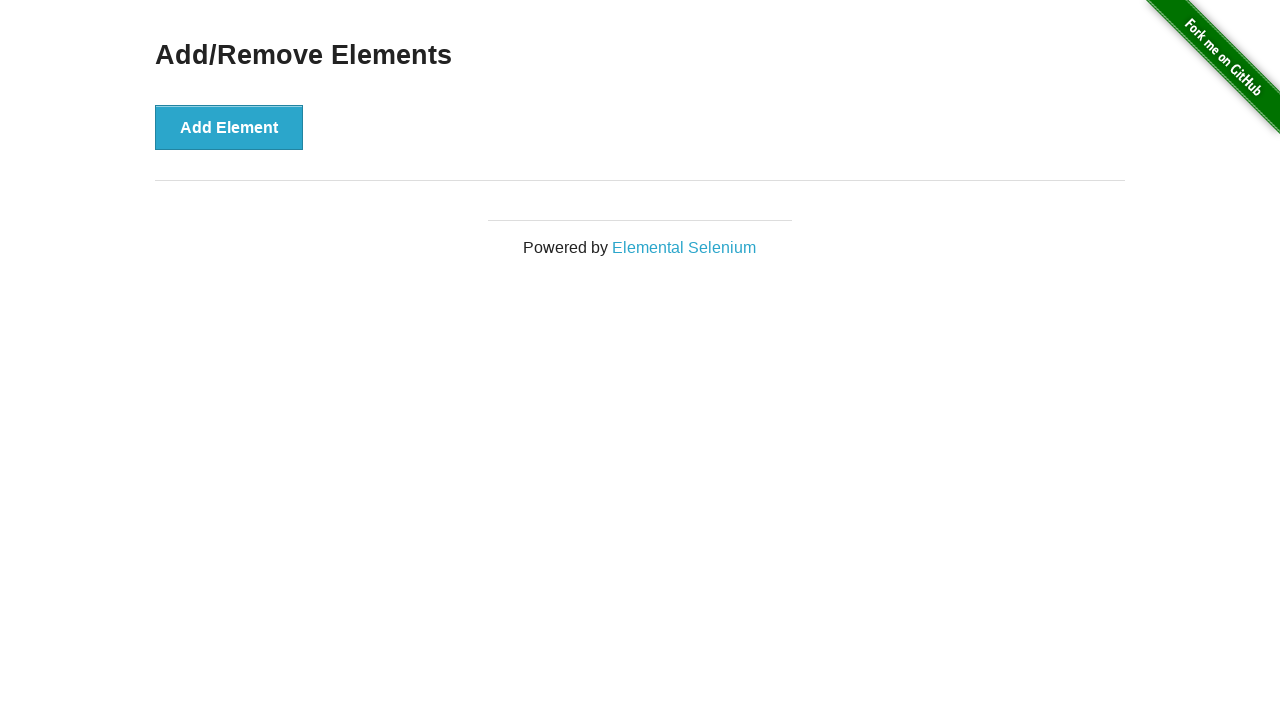